Tests working with multiple browser windows by clicking a link that opens a new window, then switching between windows and verifying the page titles of each window.

Starting URL: https://the-internet.herokuapp.com/windows

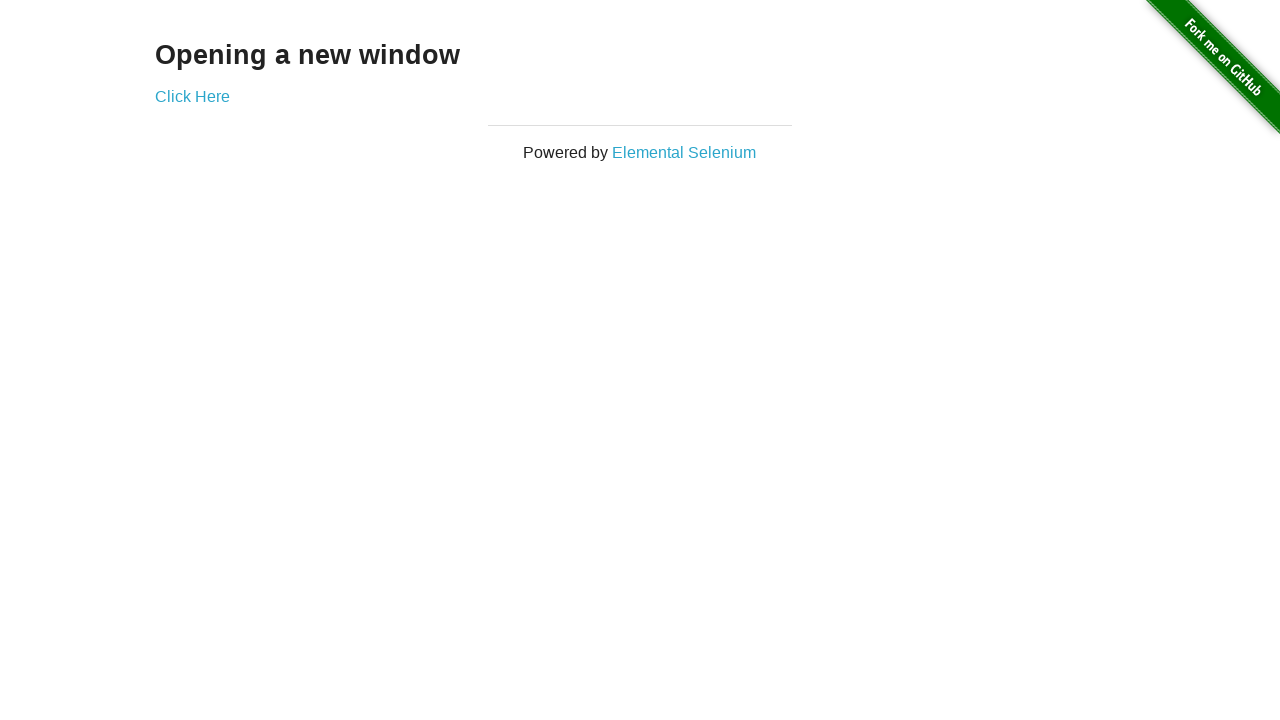

Clicked link to open new window at (192, 96) on .example a
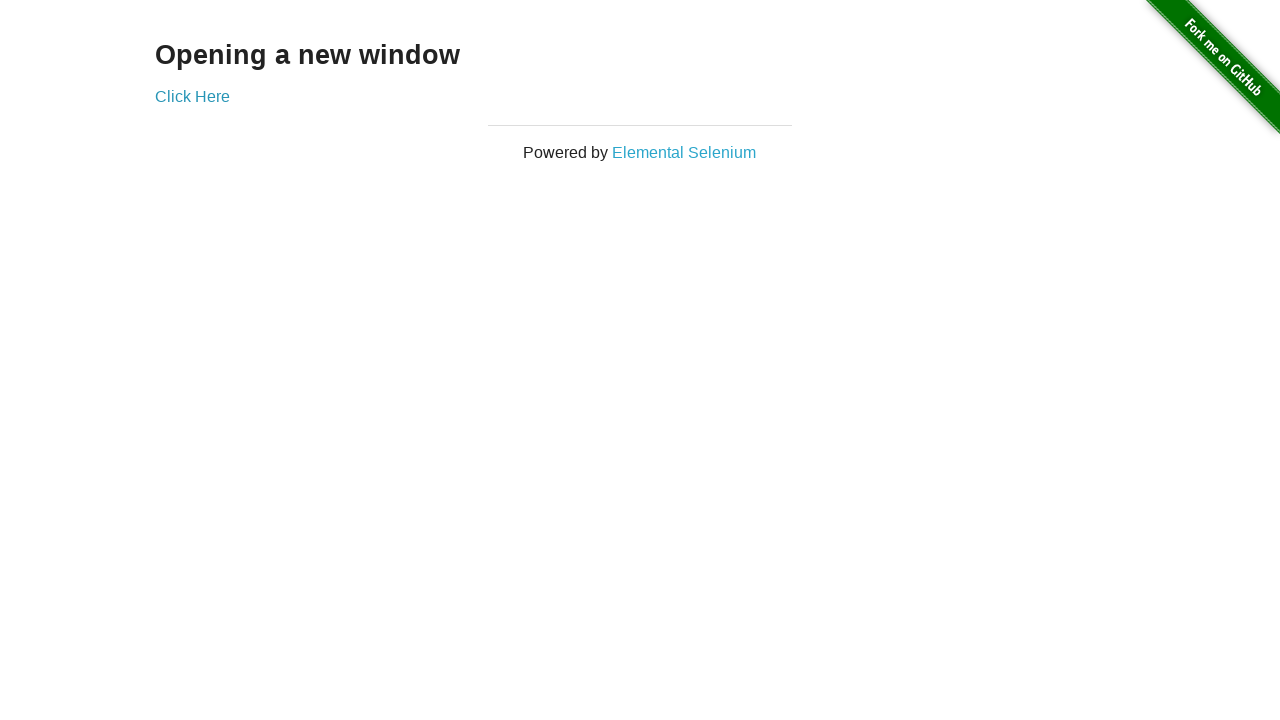

Captured new window/page object
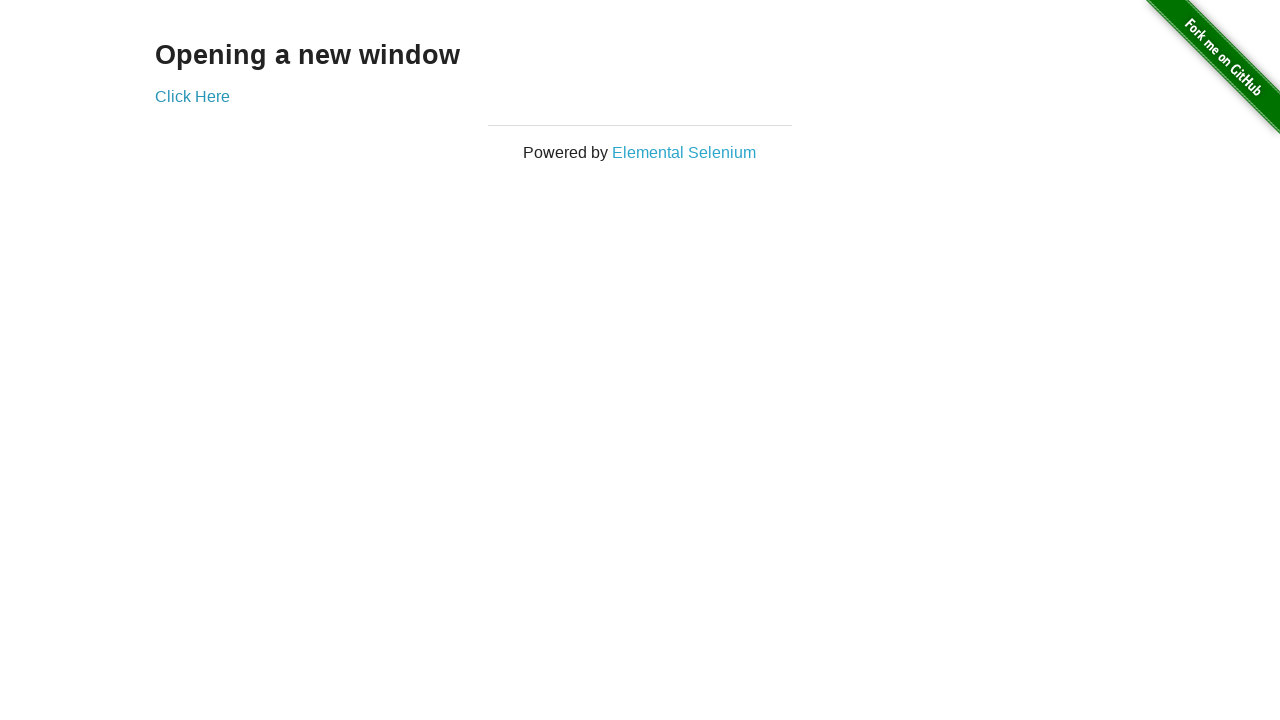

Verified original window title is 'The Internet'
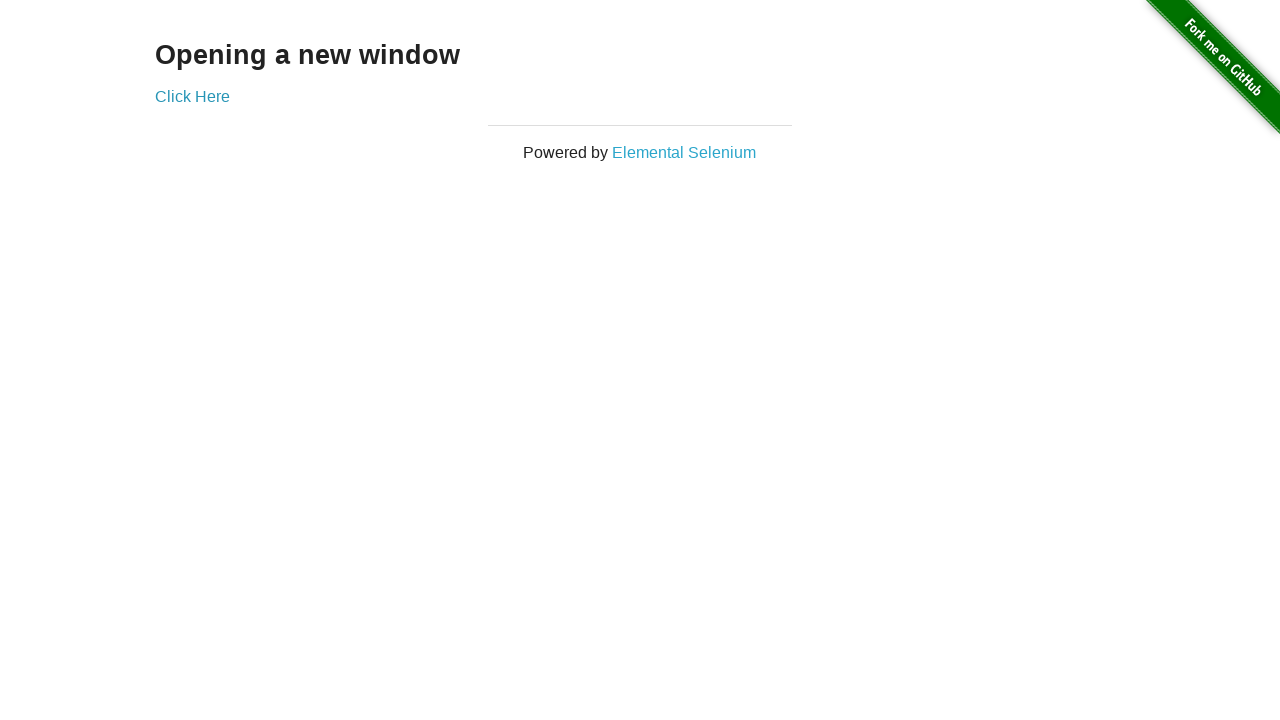

Waited for new window to load
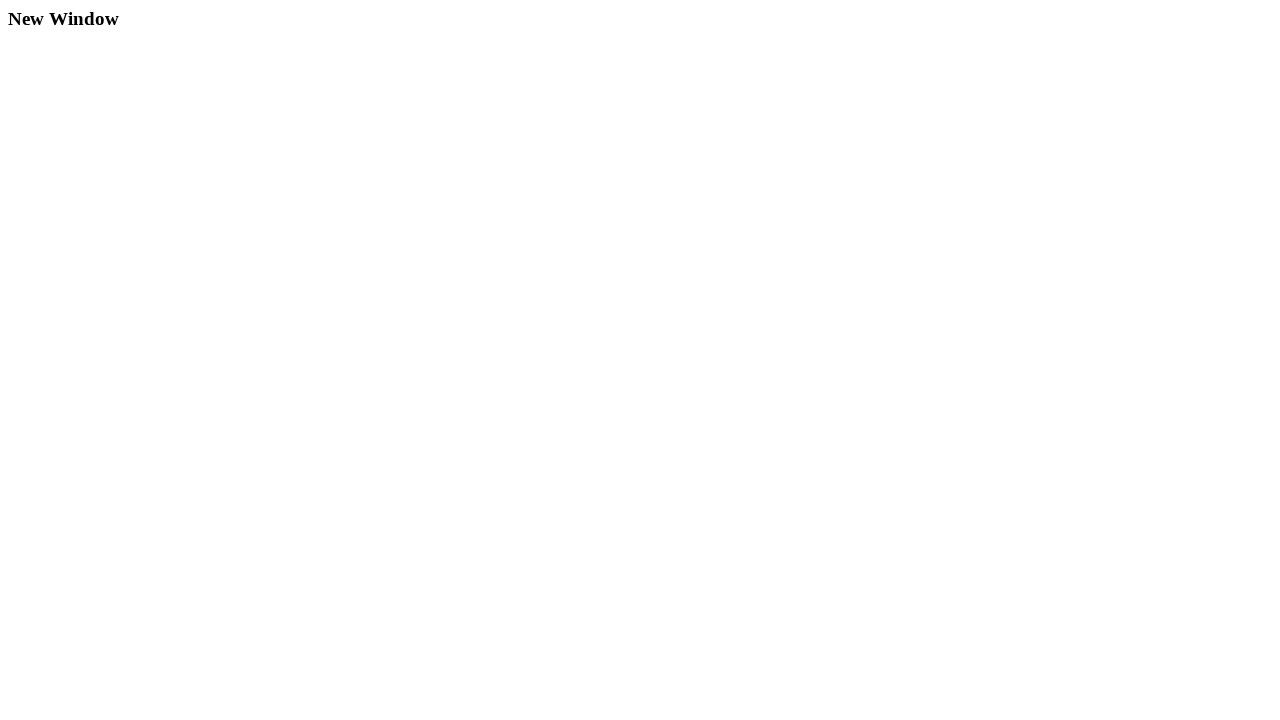

Verified new window title is 'New Window'
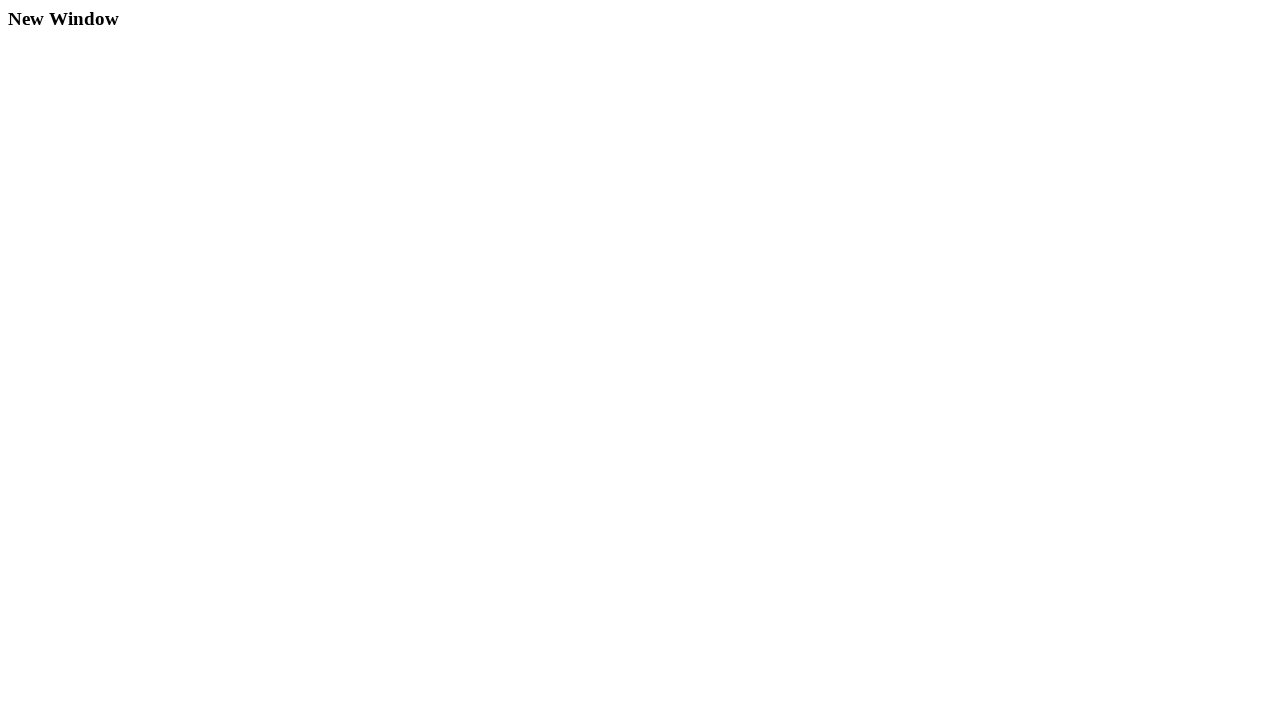

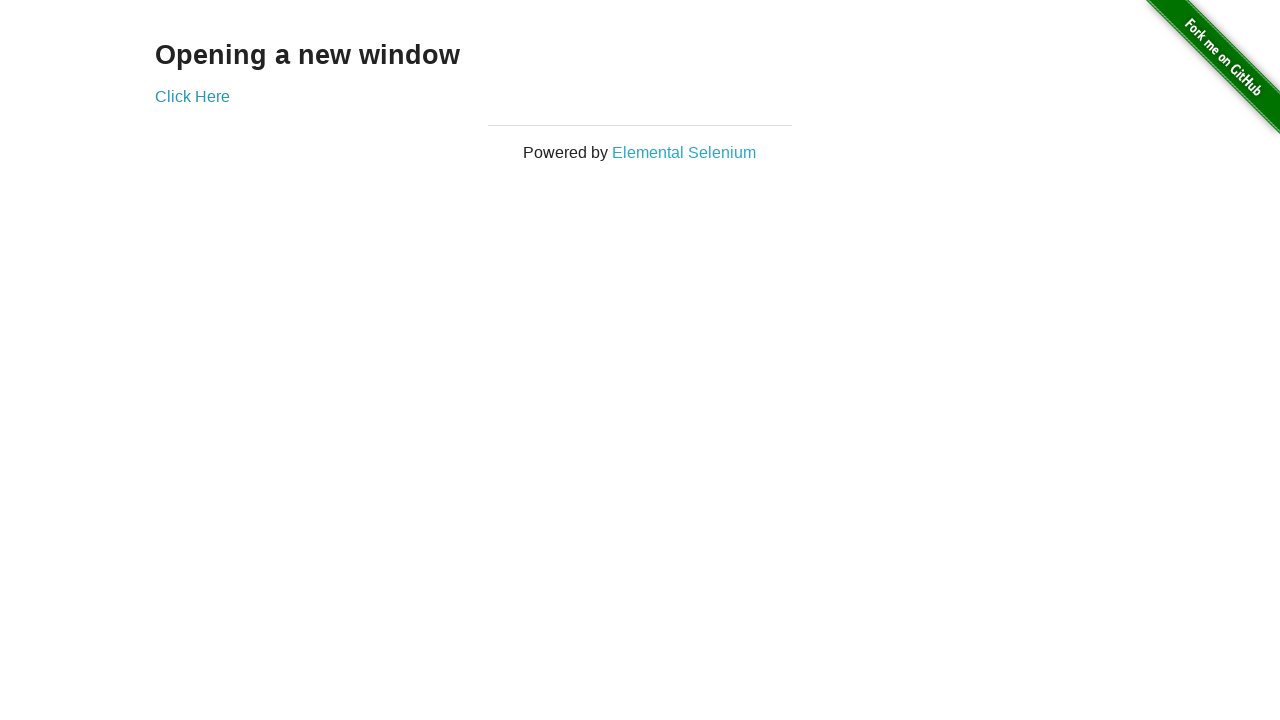